Tests date input by directly typing a date value (May 2, 1959) into the date text box

Starting URL: https://kristinek.github.io/site/examples/actions

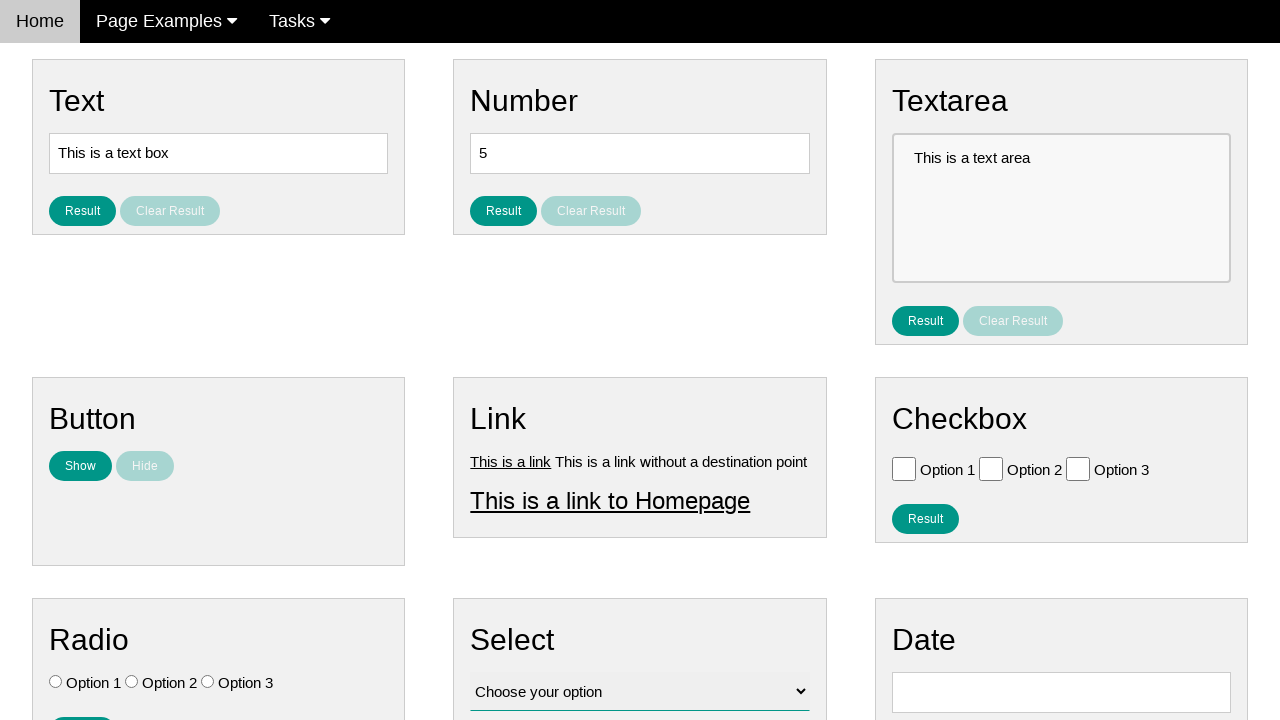

Cleared the date input field on #vfb-8
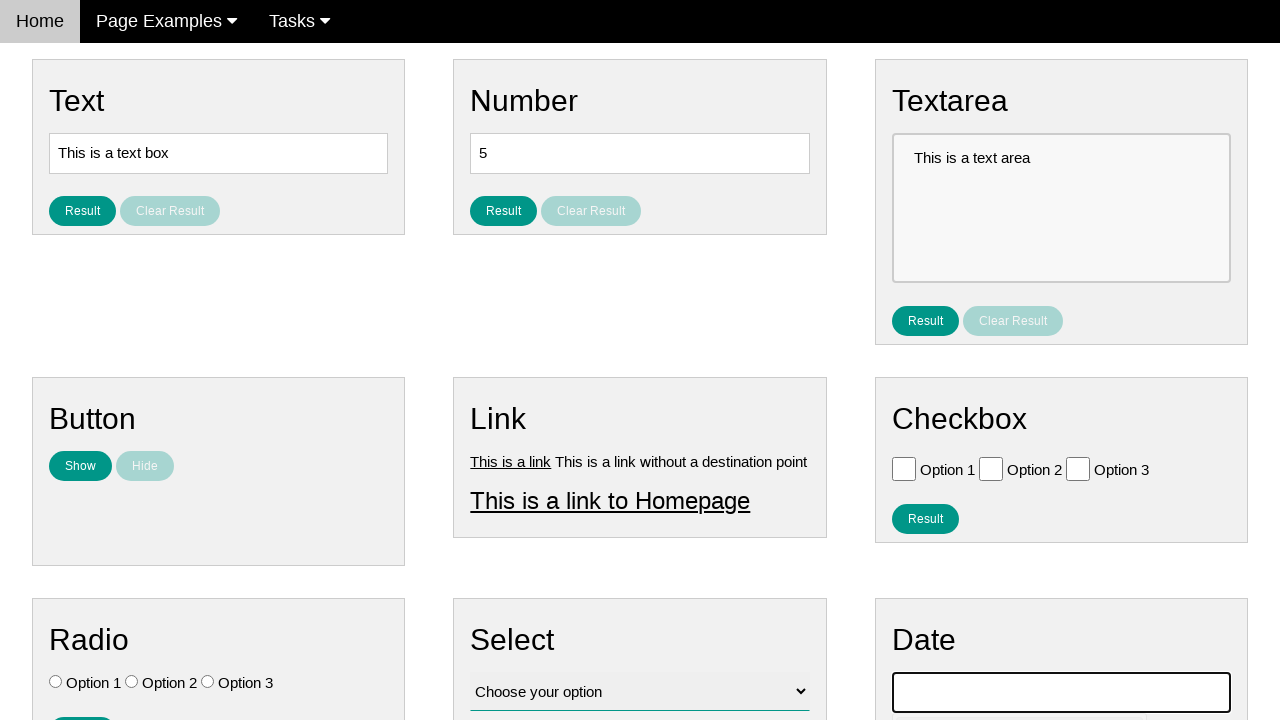

Entered date value 05/02/1959 (May 2, 1959) into the date text box on #vfb-8
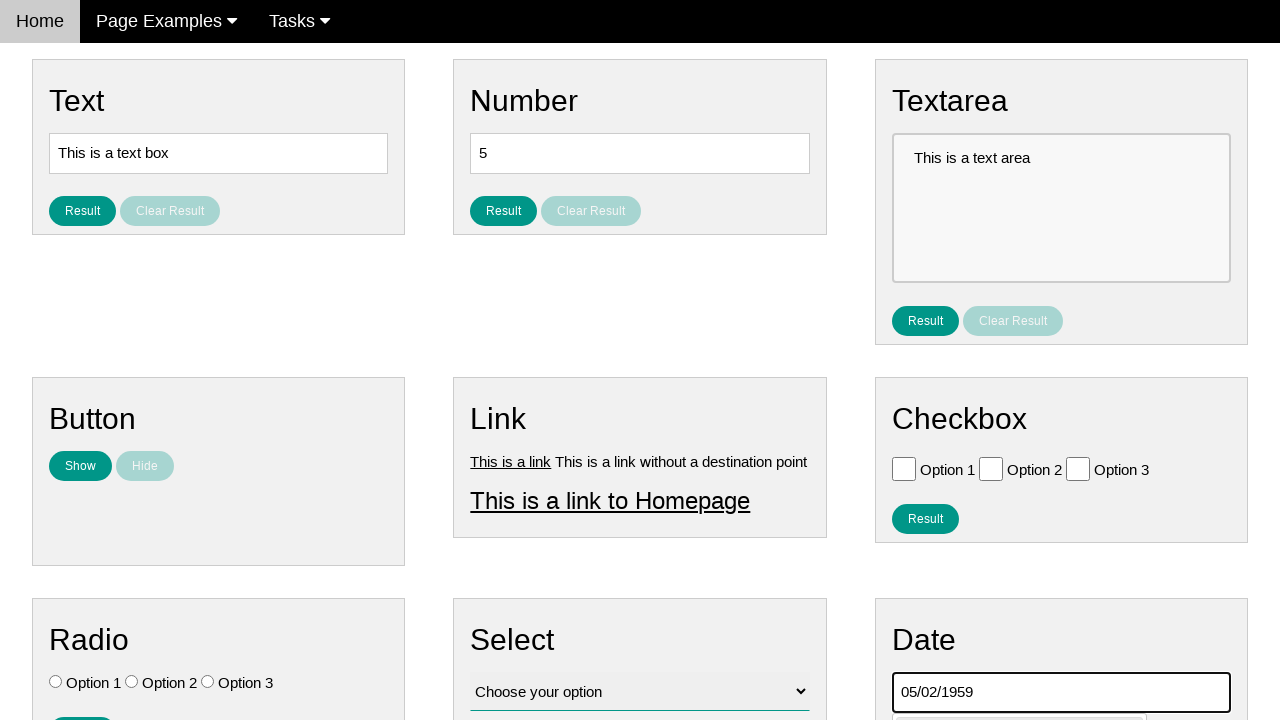

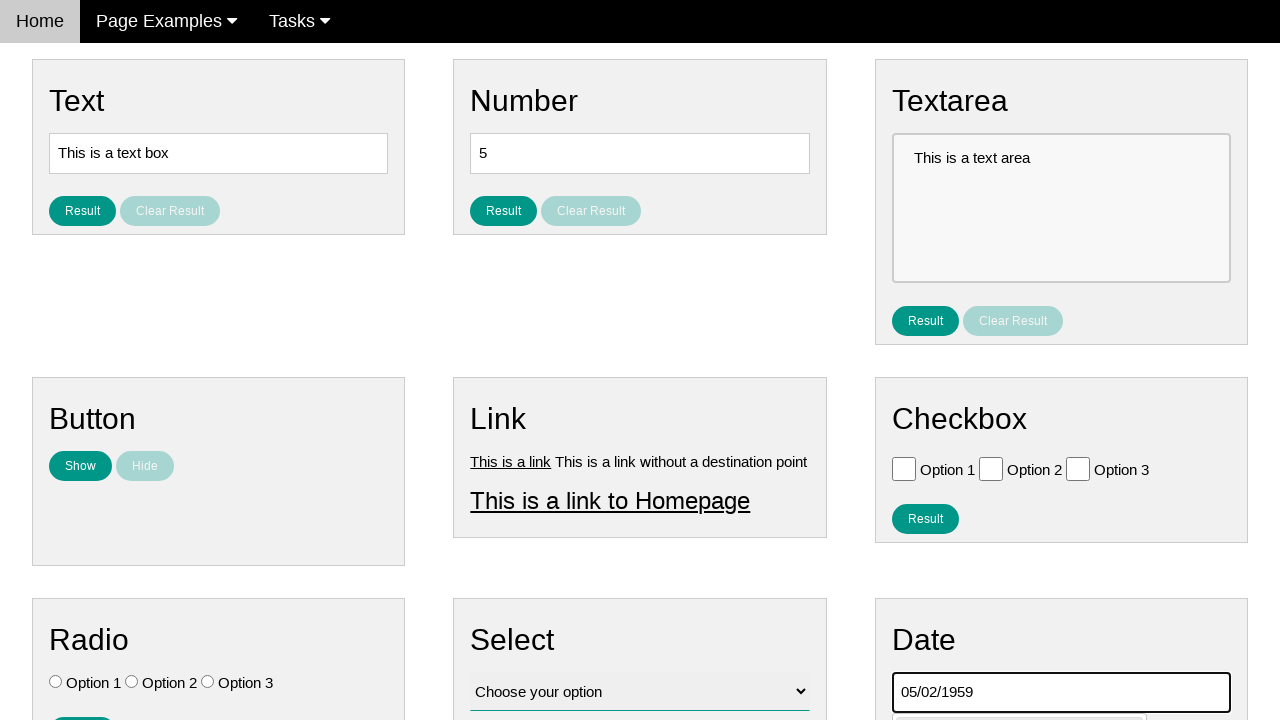